Tests e-commerce cart functionality by adding specific vegetables (Cucumber, Brocolli, Beetroot, Carrot) to the cart, proceeding to checkout, applying a promo code, and completing the checkout process.

Starting URL: https://rahulshettyacademy.com/seleniumPractise

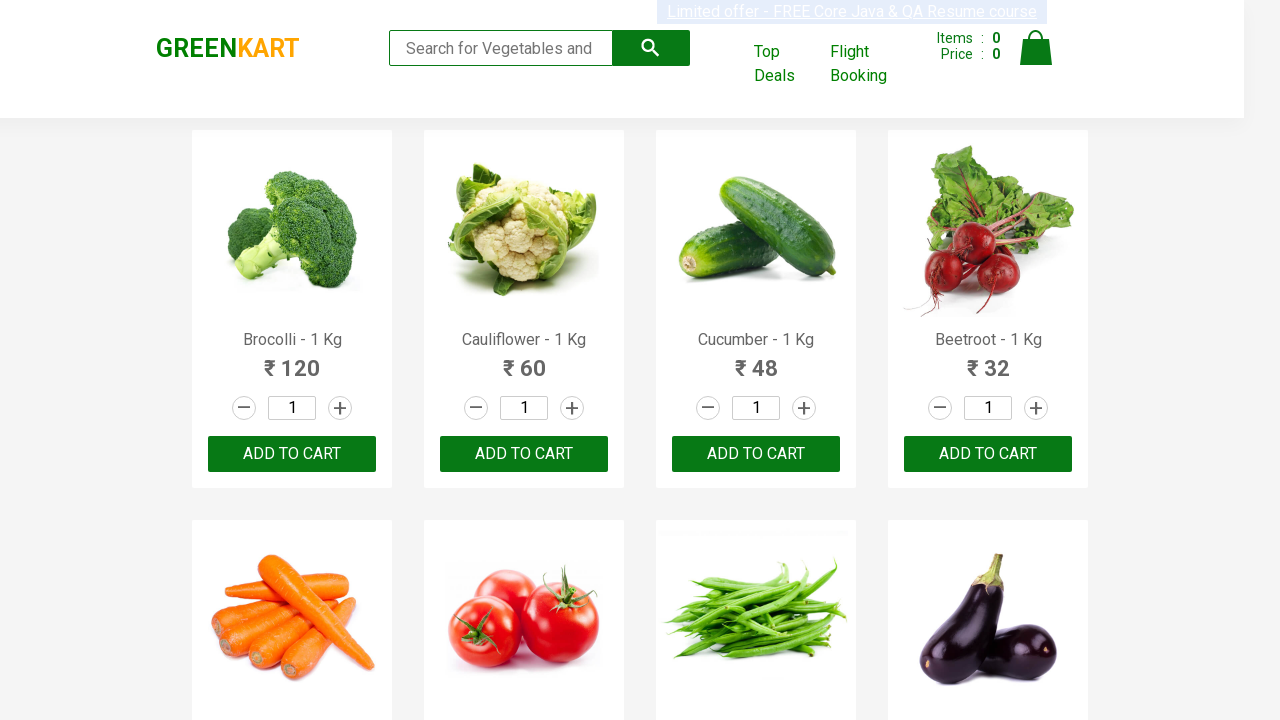

Waited for product names to load on the page
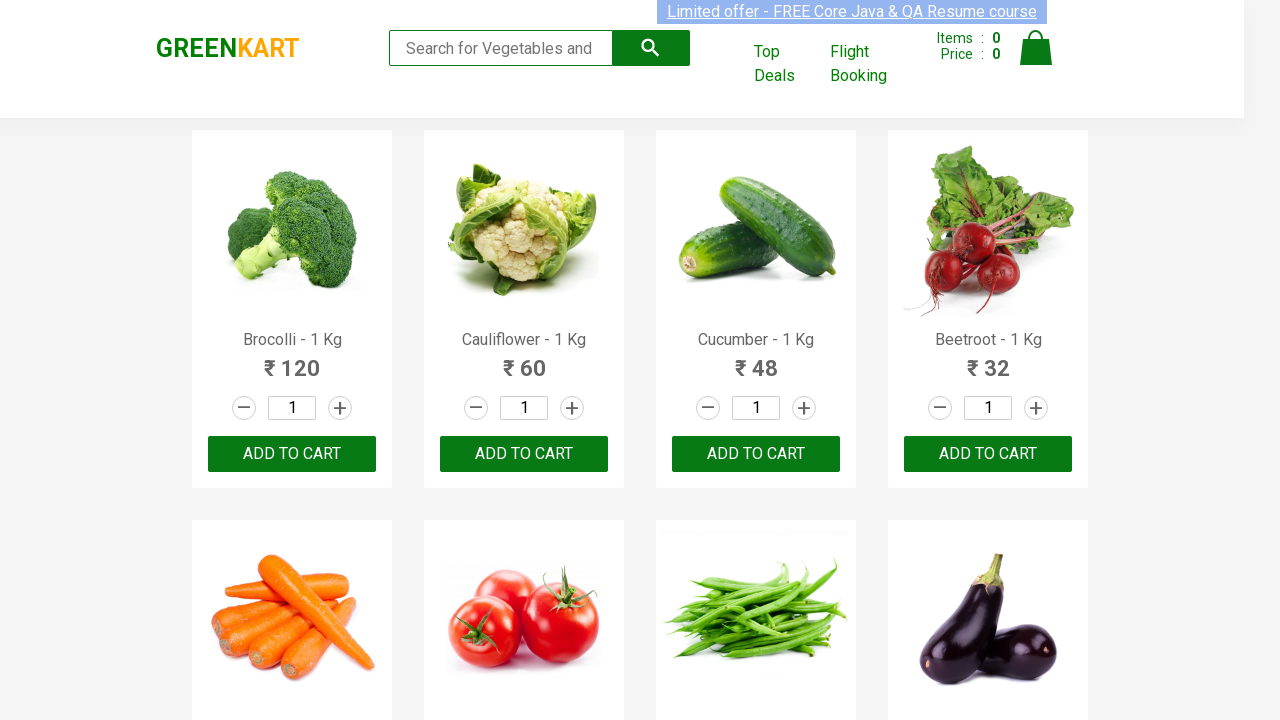

Retrieved all product elements from the page
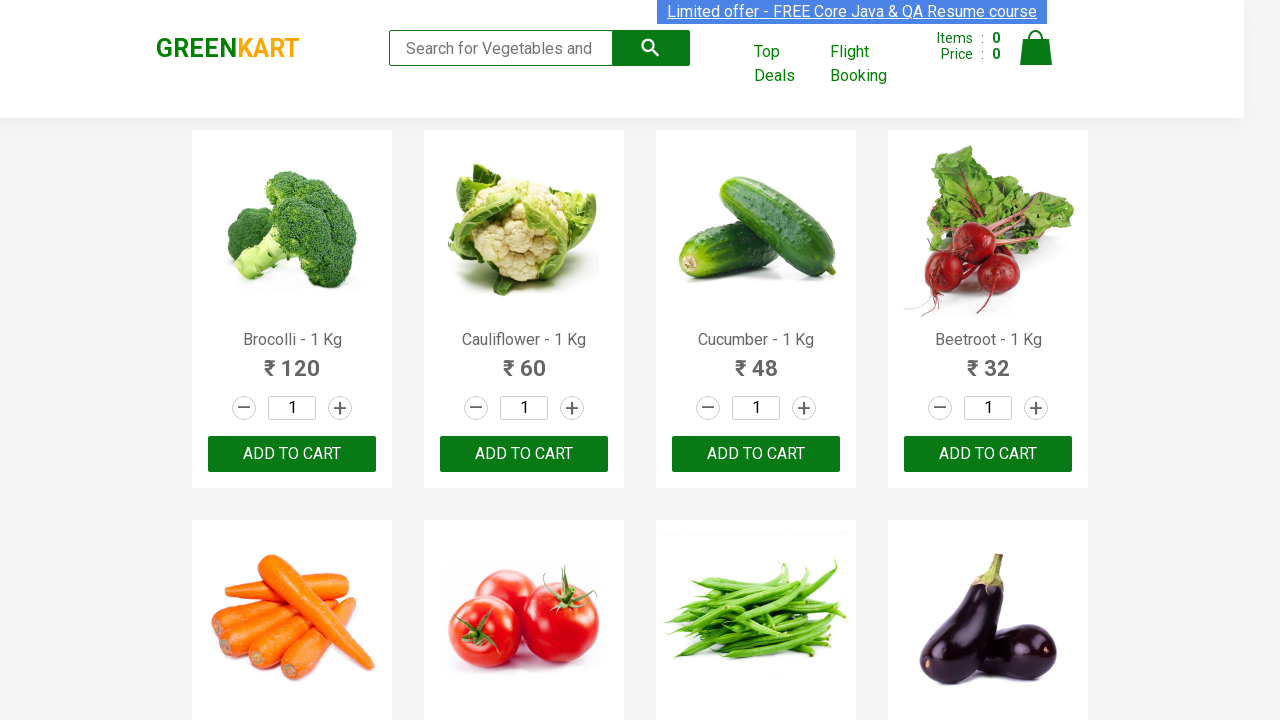

Added Brocolli to cart at (292, 454) on div.product-action button >> nth=0
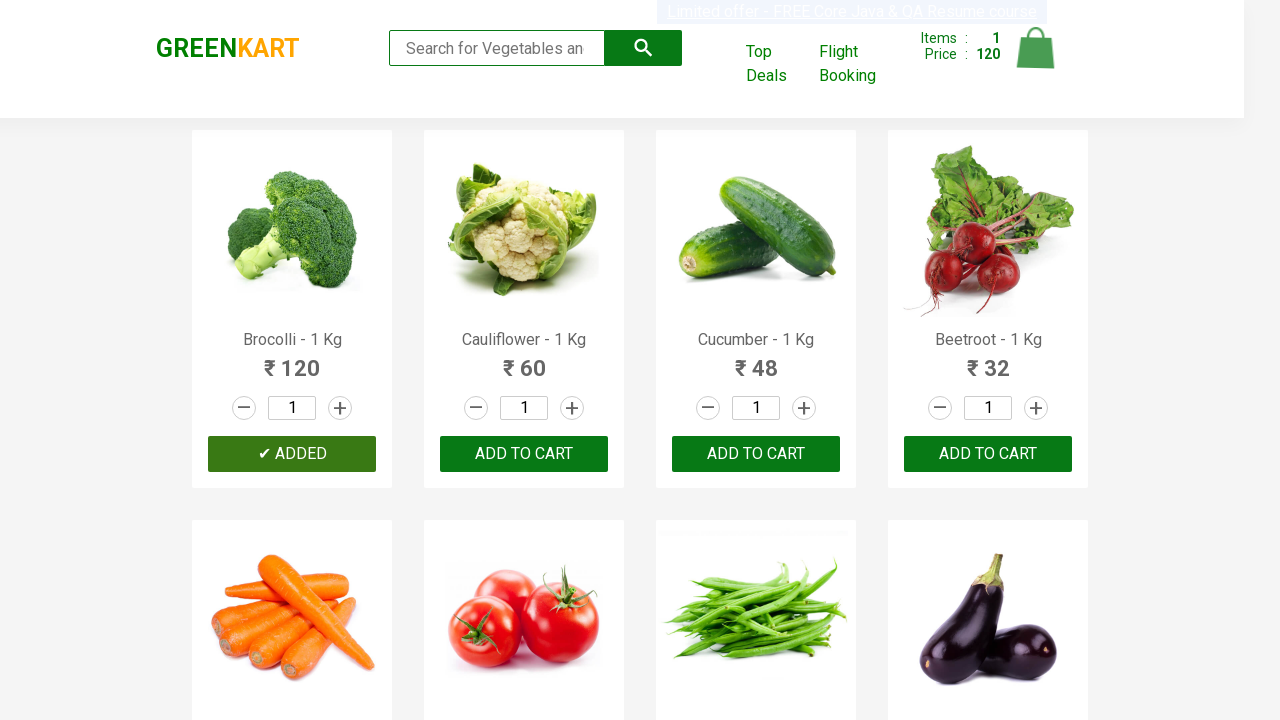

Added Cucumber to cart at (756, 454) on div.product-action button >> nth=2
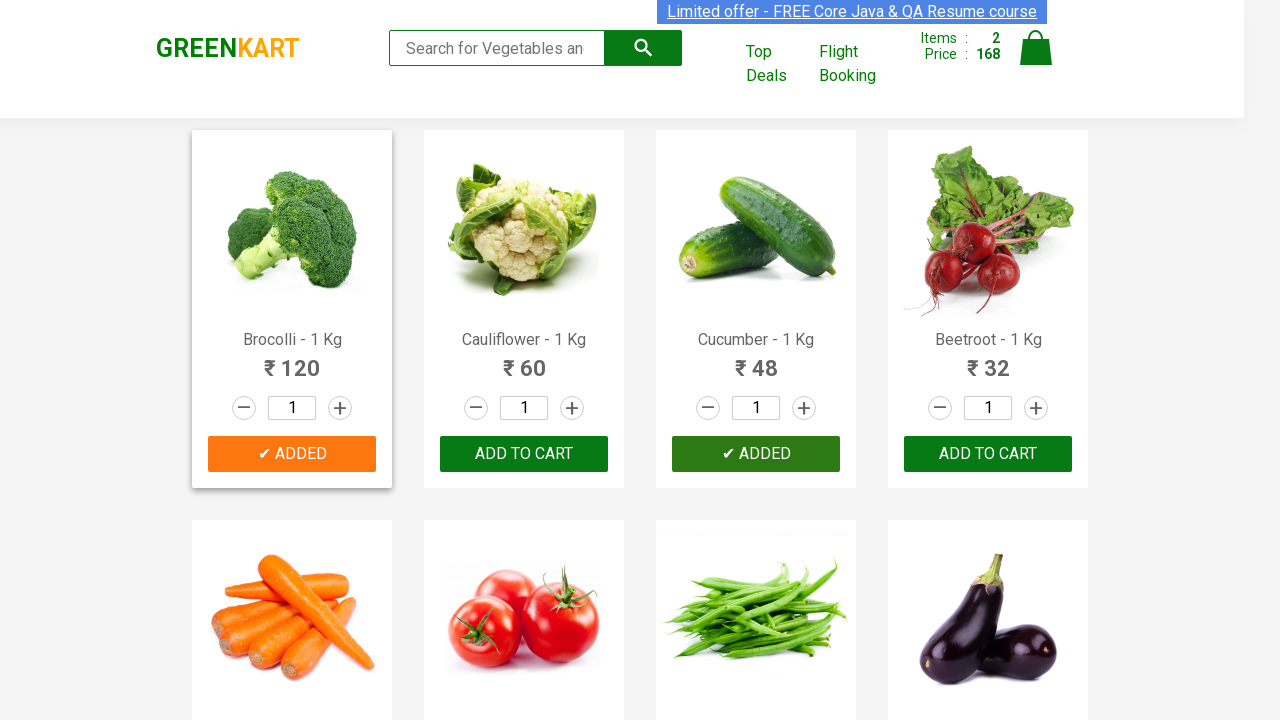

Added Beetroot to cart at (988, 454) on div.product-action button >> nth=3
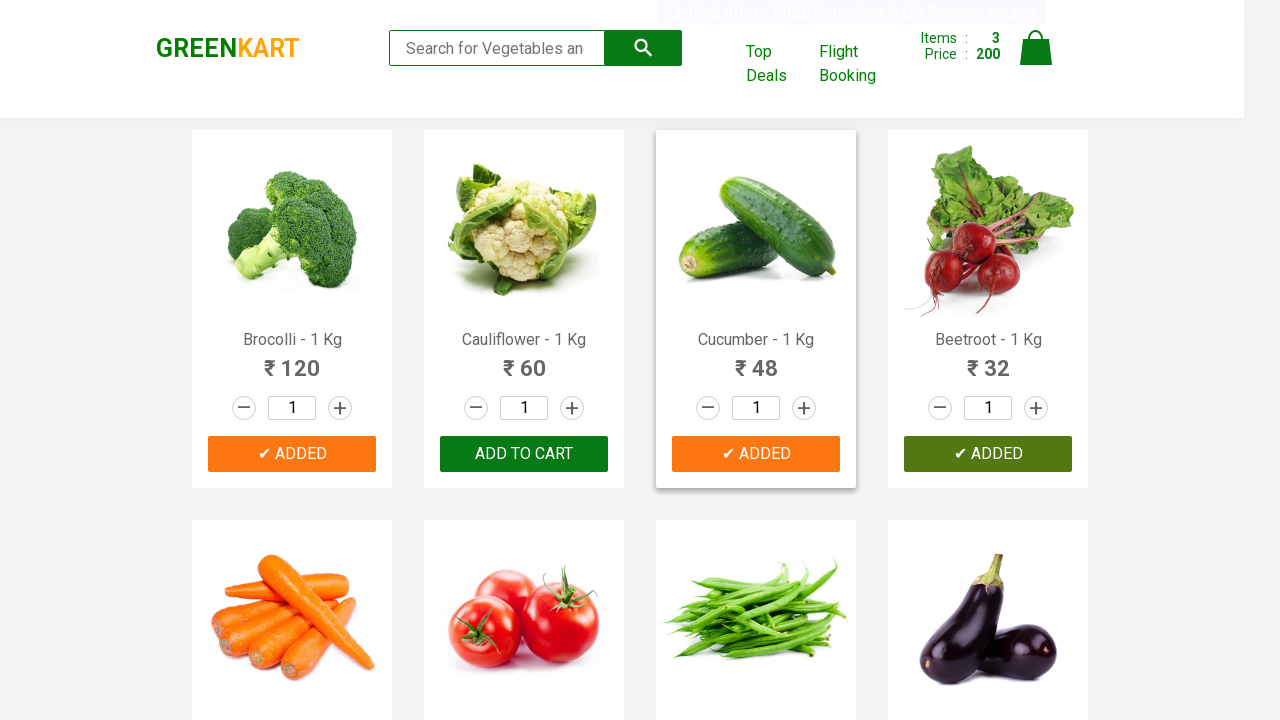

Added Carrot to cart at (292, 360) on div.product-action button >> nth=4
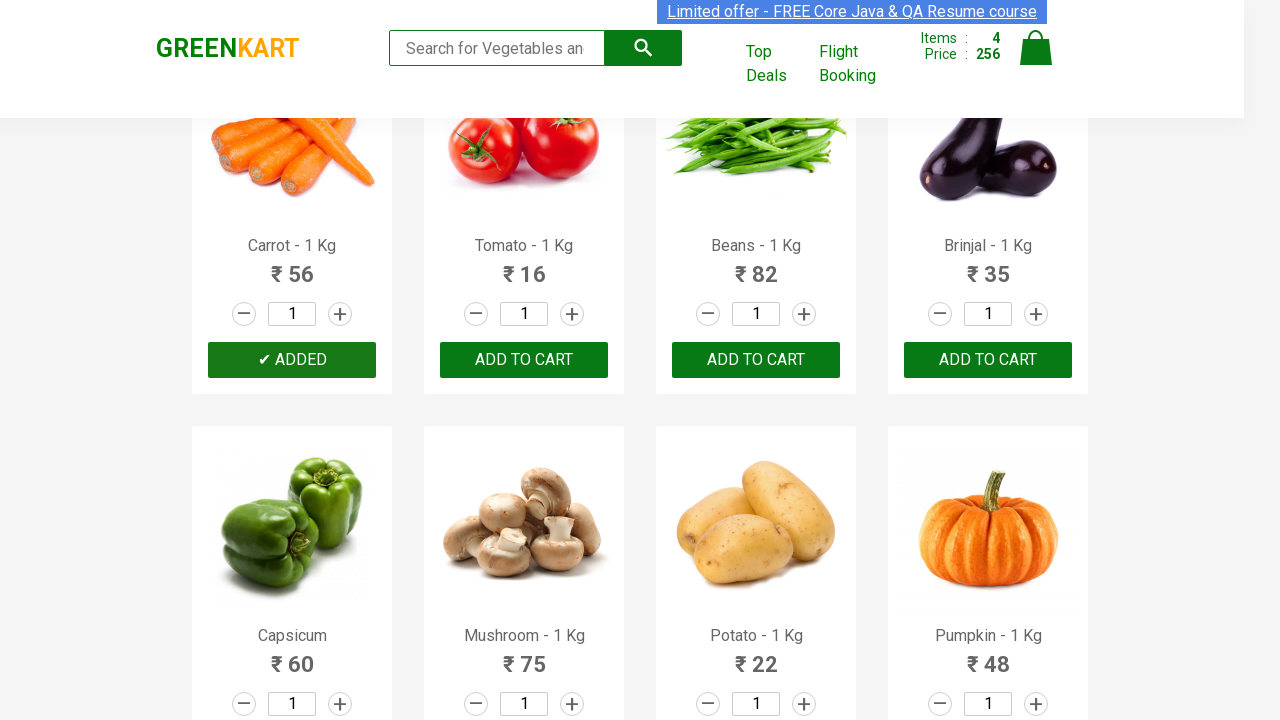

Clicked on the Cart icon at (1036, 48) on img[alt='Cart']
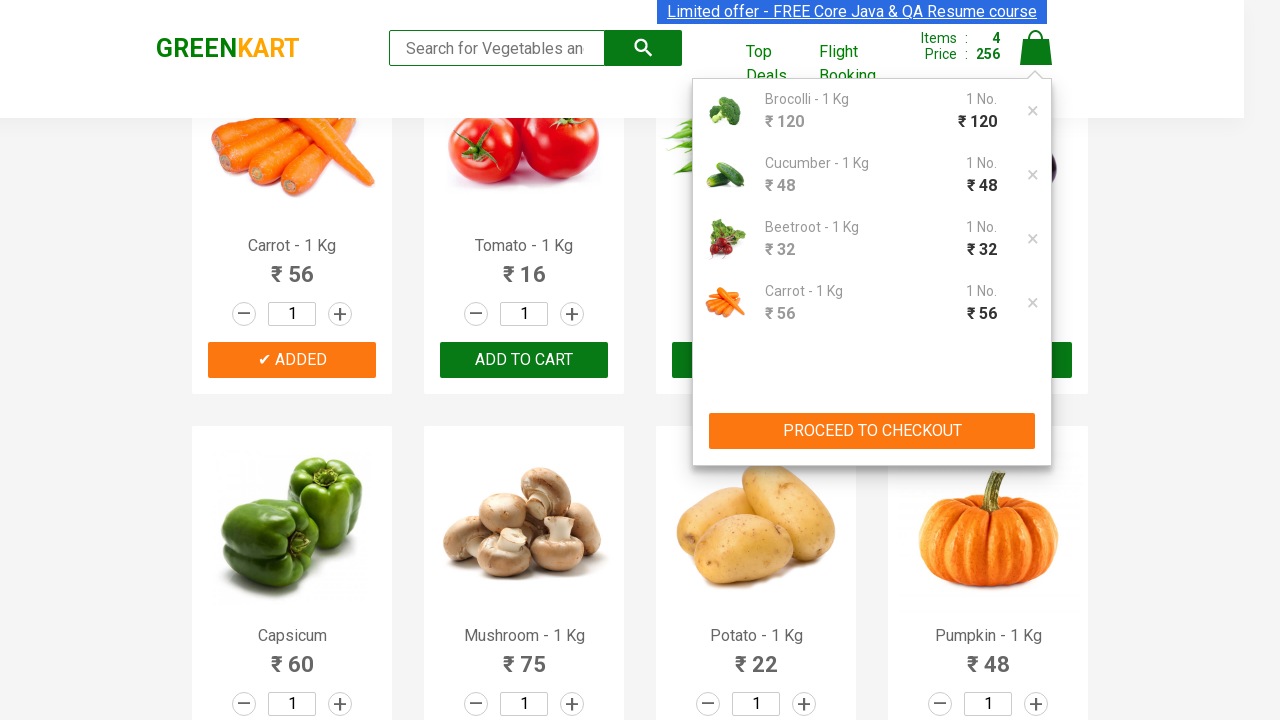

Clicked Proceed to Checkout button at (872, 431) on button:has-text('PROCEED TO CHECKOUT')
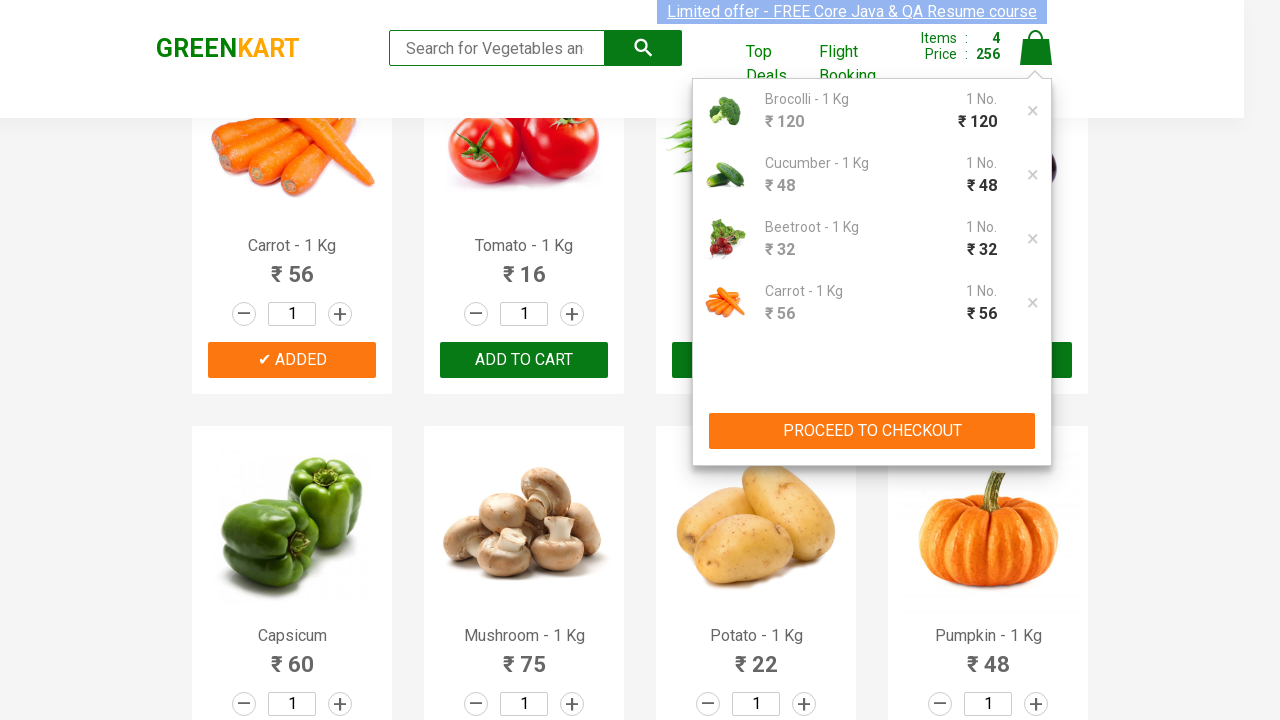

Entered promo code 'rahulshettyacademy' on input.promoCode
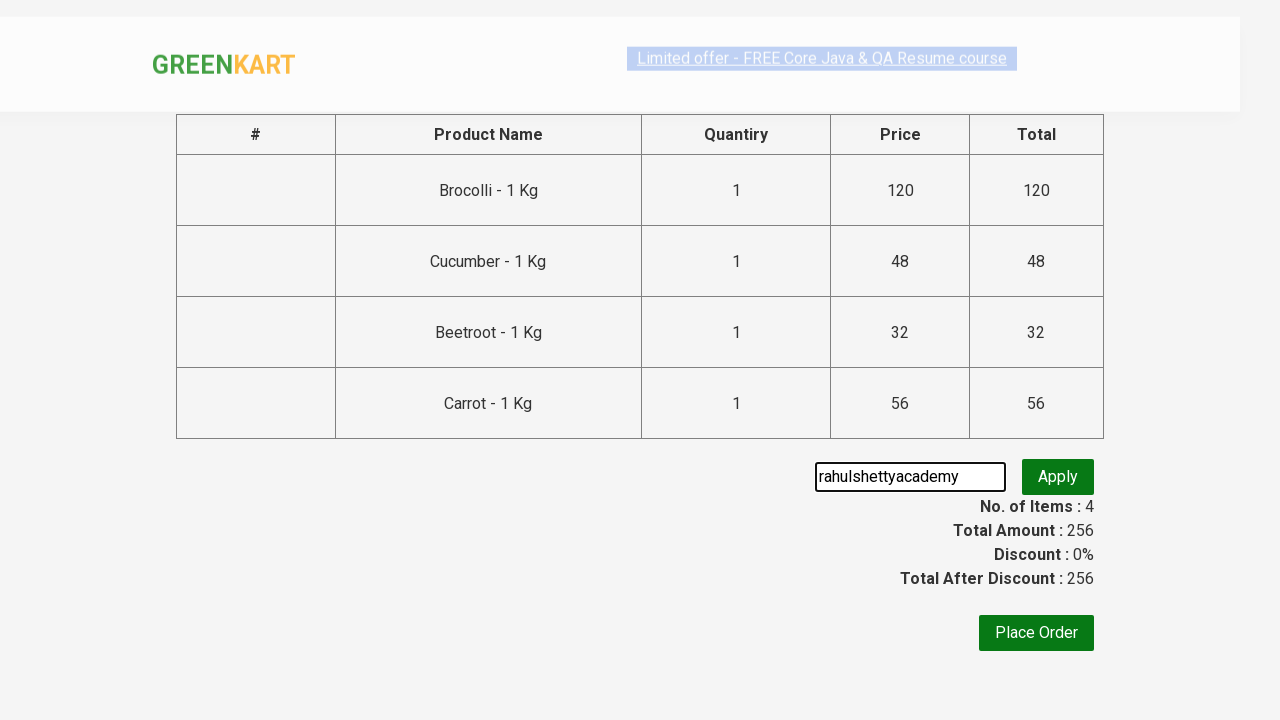

Clicked Apply promo button at (1058, 477) on button.promoBtn
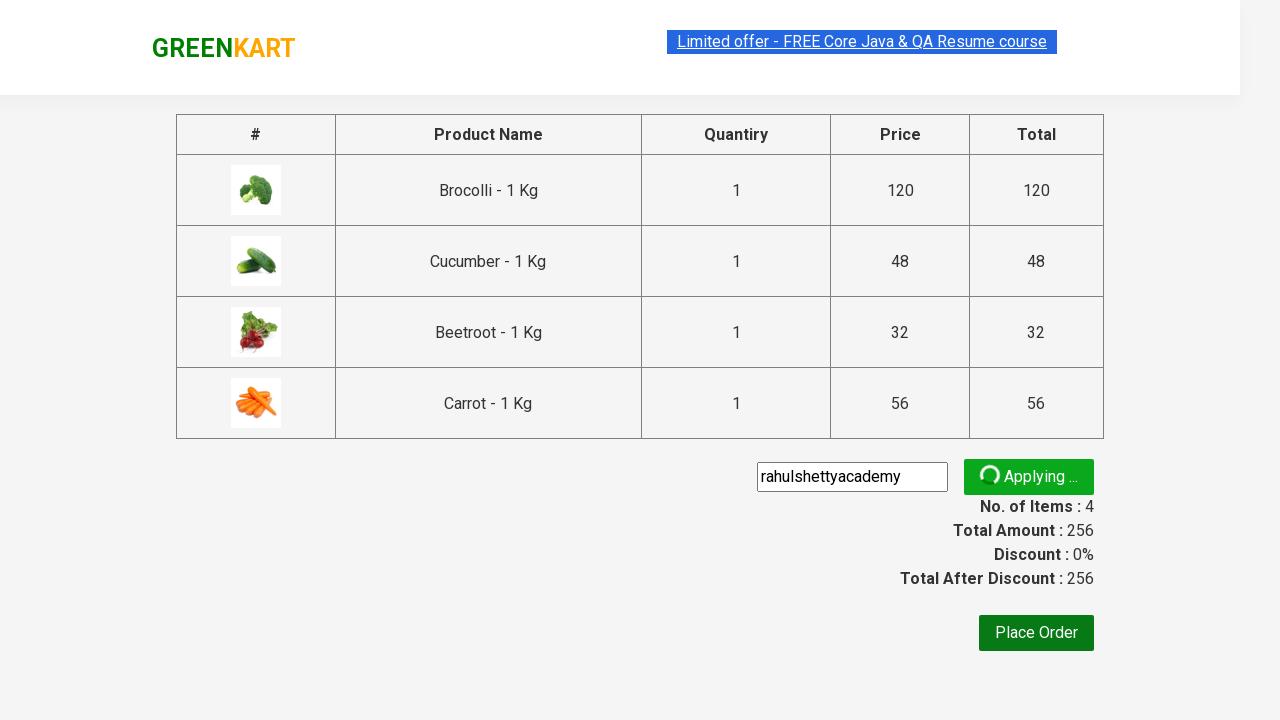

Promo code was applied successfully
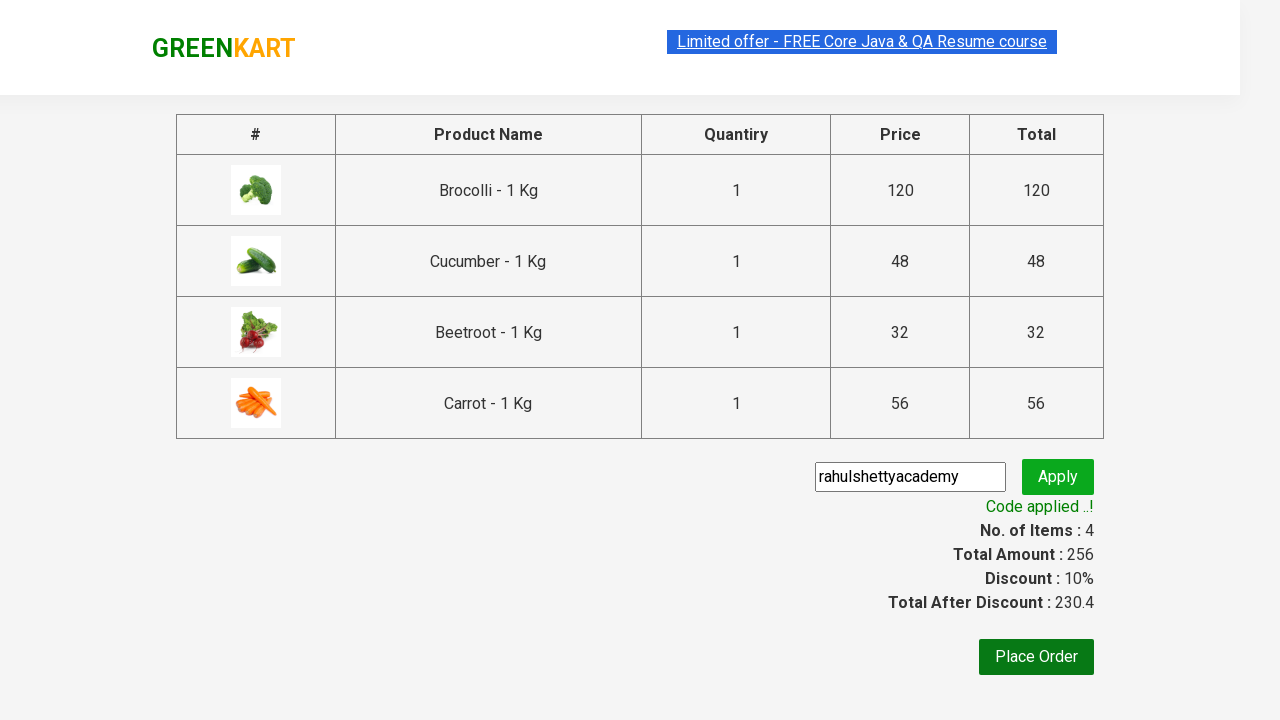

Clicked Place Order button to complete checkout at (1058, 477) on #root >> div >> div >> div >> div >> button
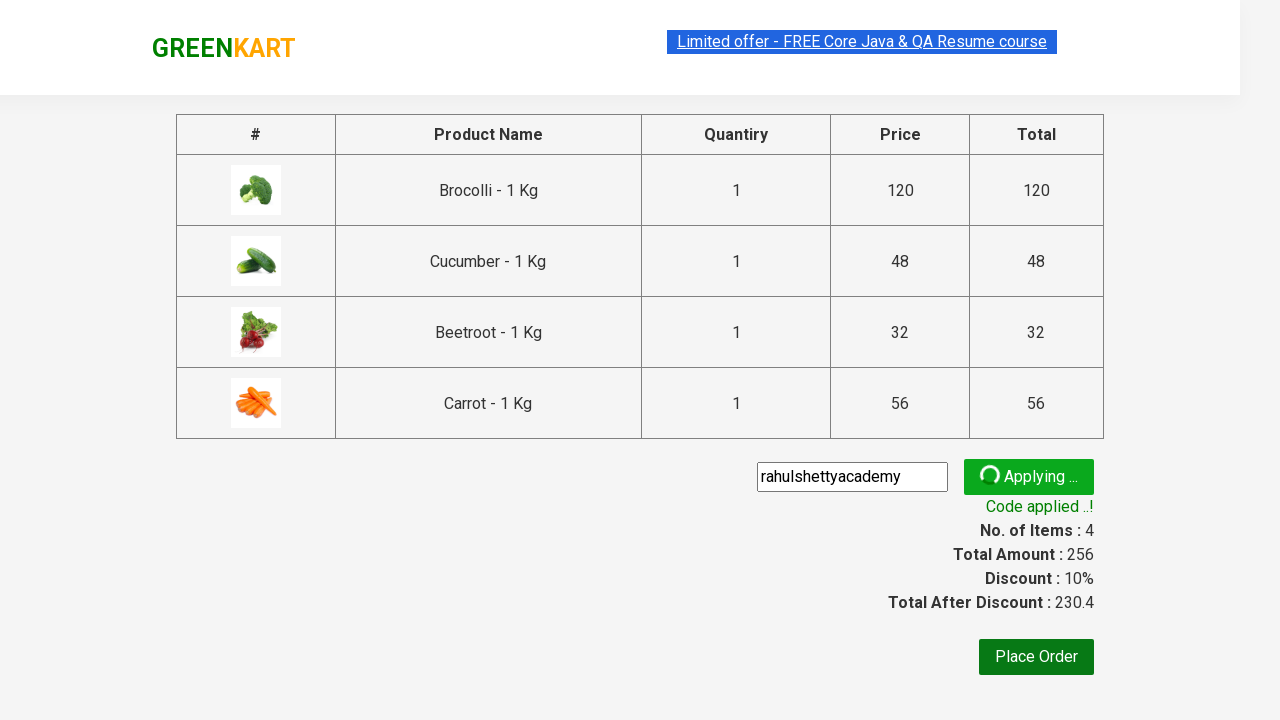

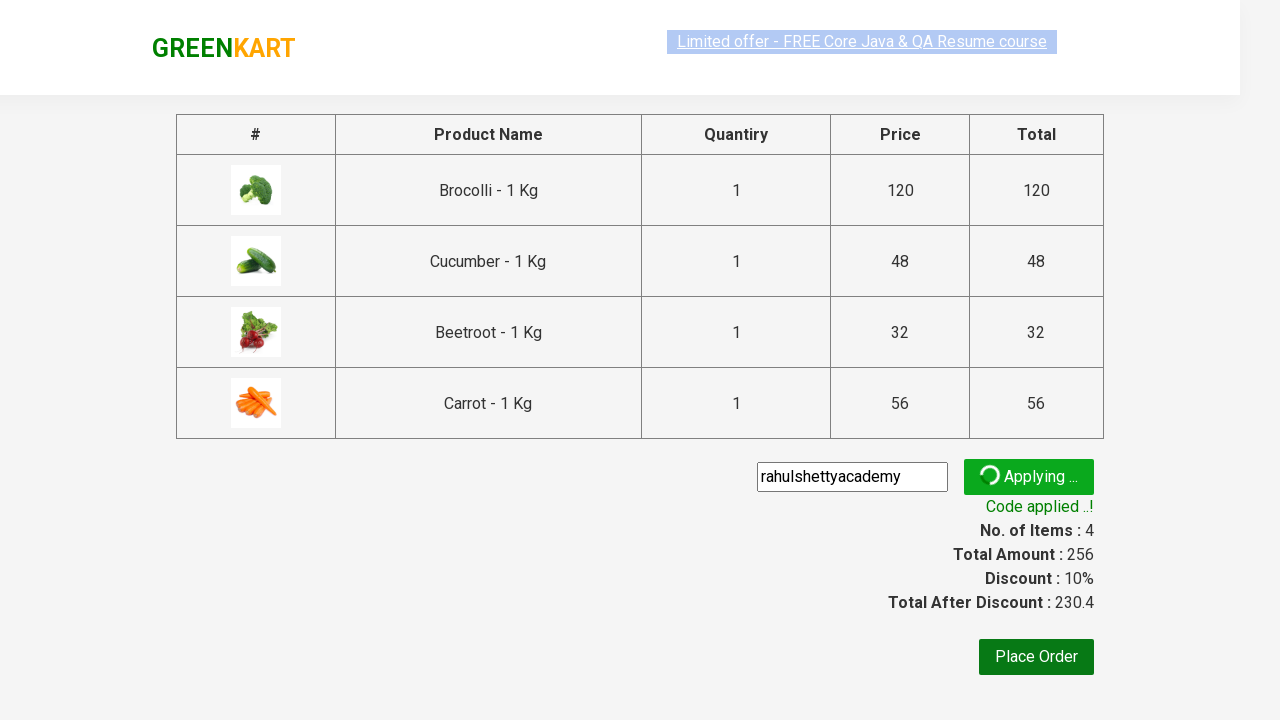